Tests a registration form by filling out personal details including name, email, password, gender, skills, country, addresses, pincode, religion, and submitting the form.

Starting URL: https://grotechminds.com/registration/

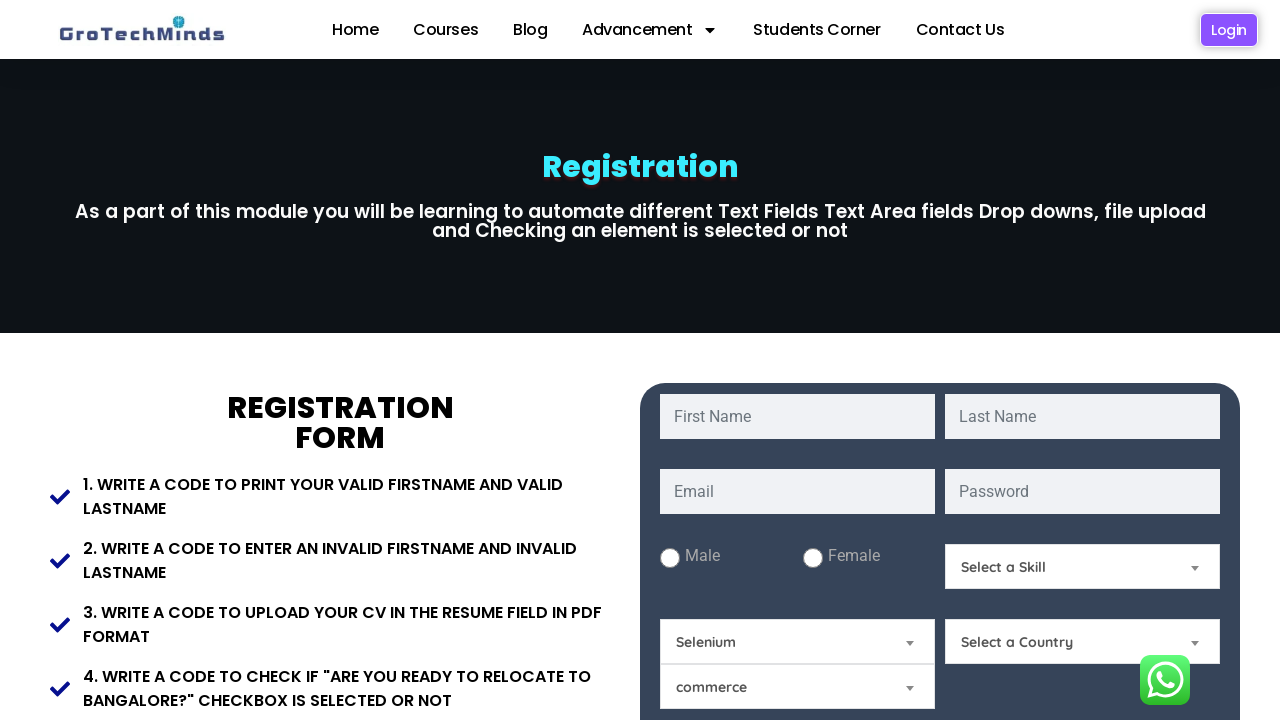

Filled first name field with 'Jennifer' on #fname
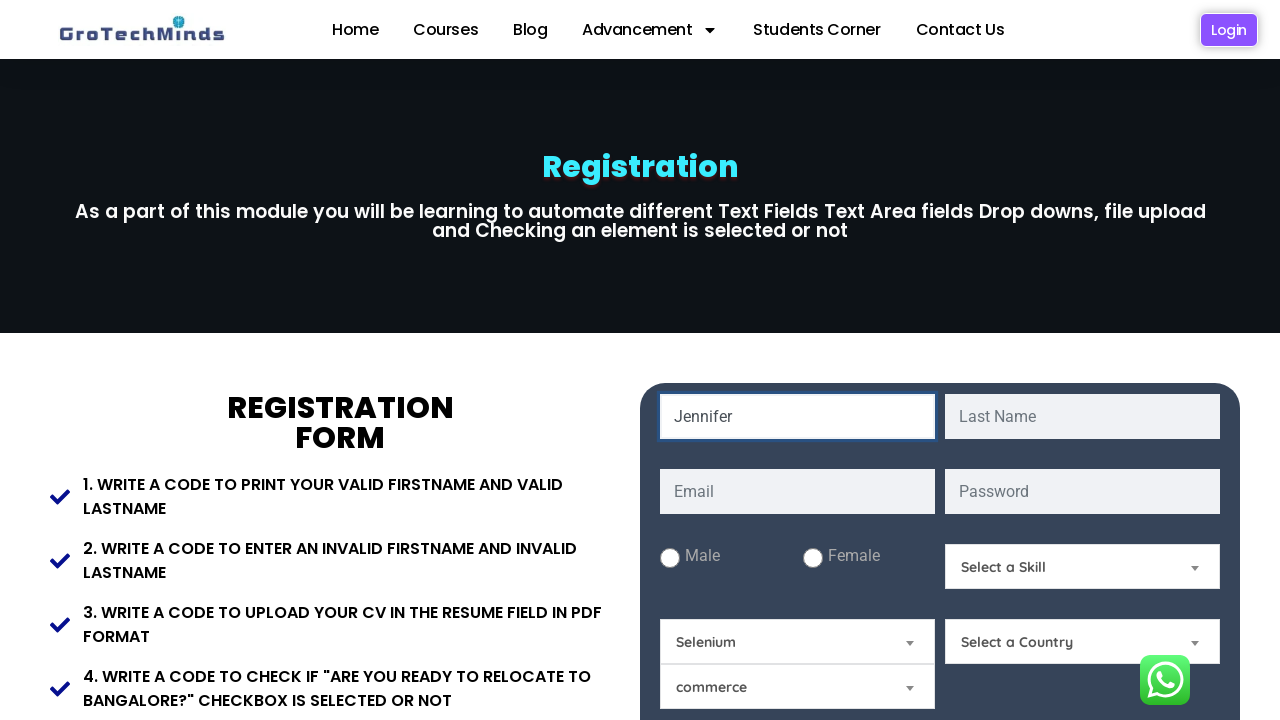

Filled last name field with 'Morrison' on #lname
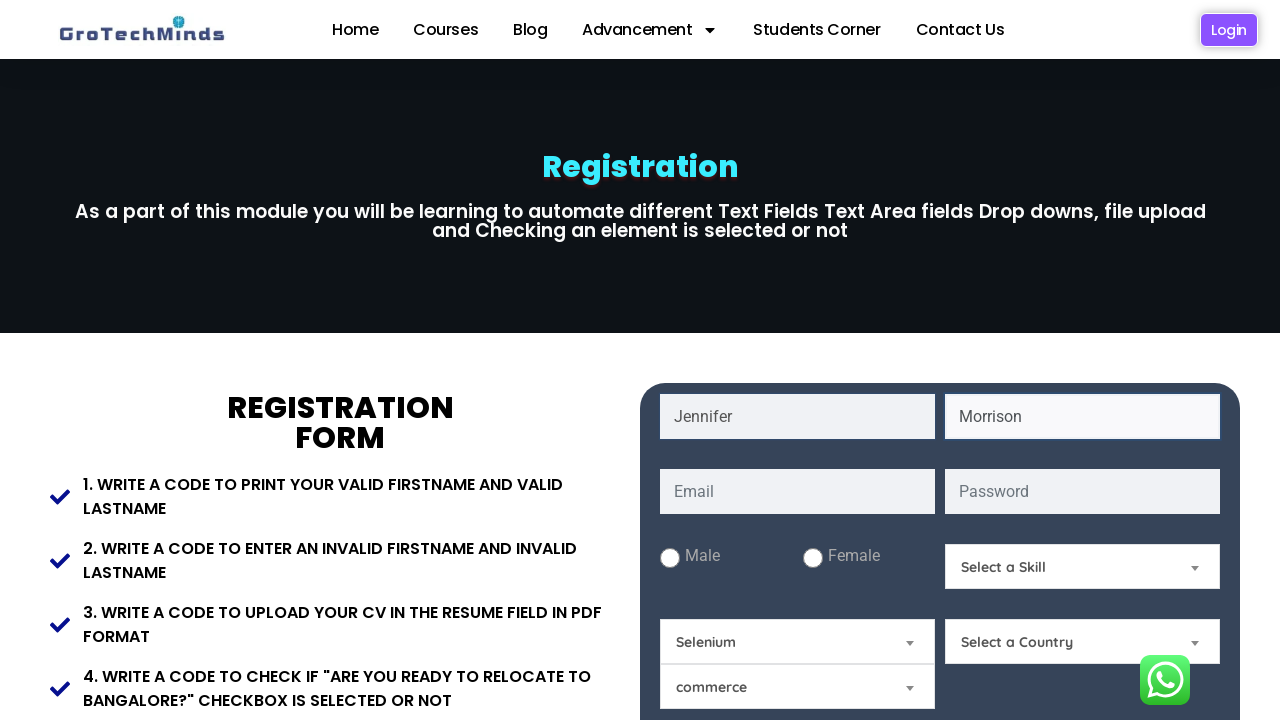

Filled email field with 'jennifer.morrison@example.com' on #email
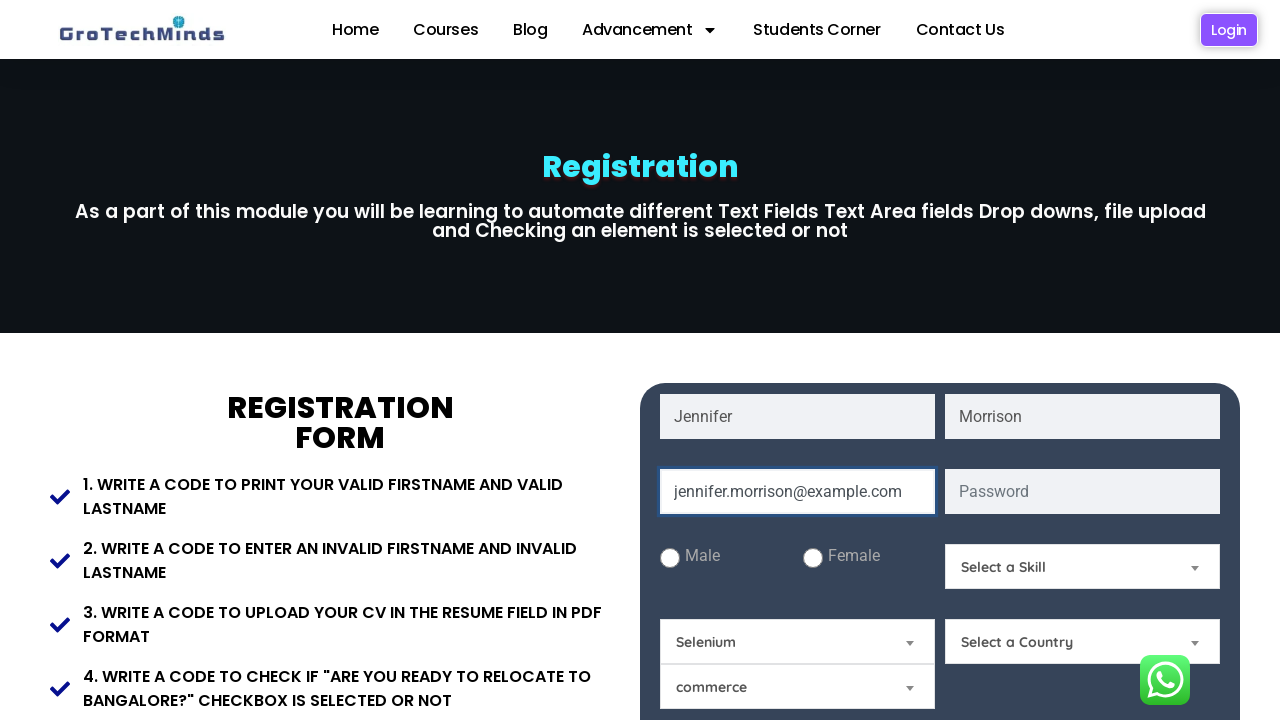

Filled password field with 'SecurePass2024!' on #password
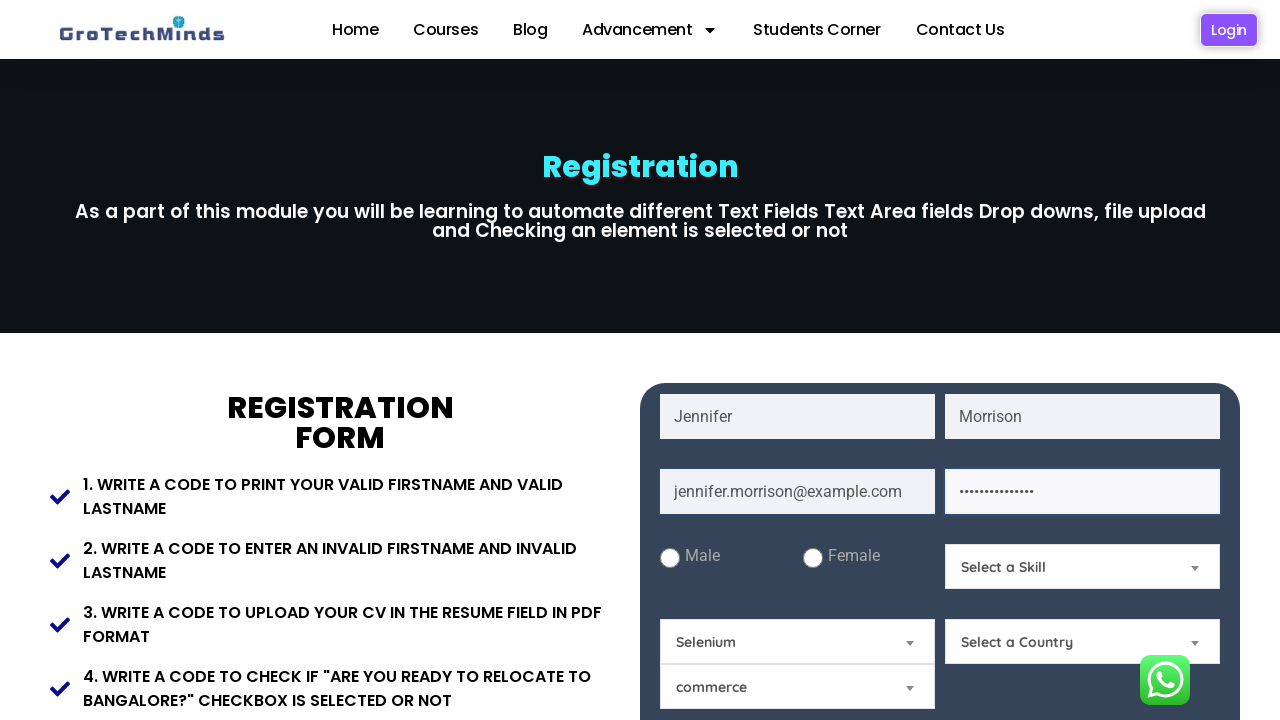

Selected Female gender option at (812, 558) on #Female
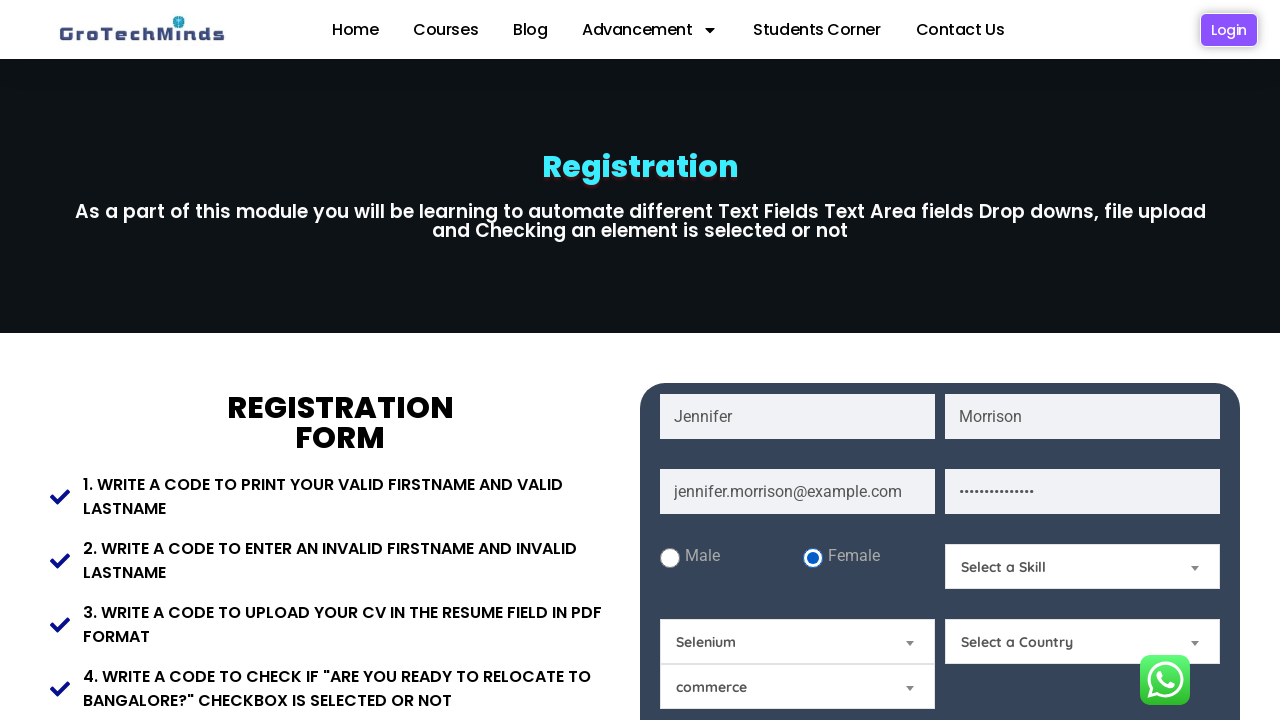

Selected skill from dropdown at index 2 on #Skills
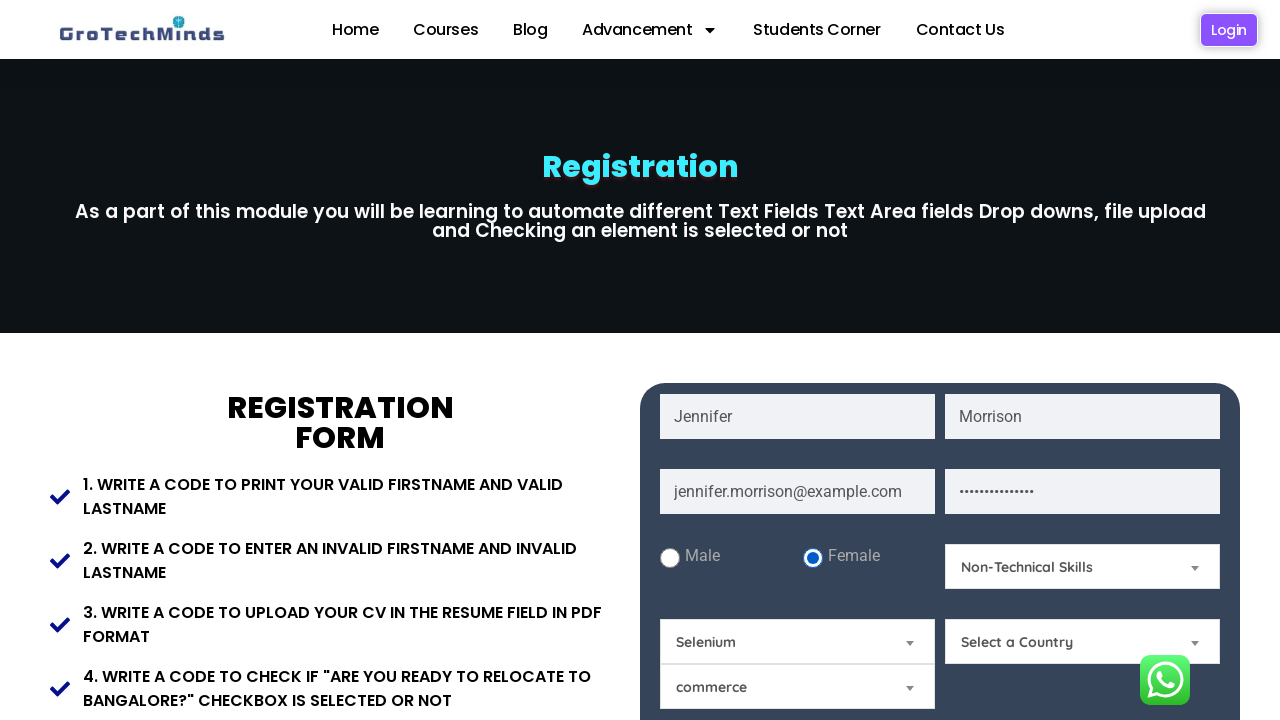

Selected 'India' from country dropdown on #Country
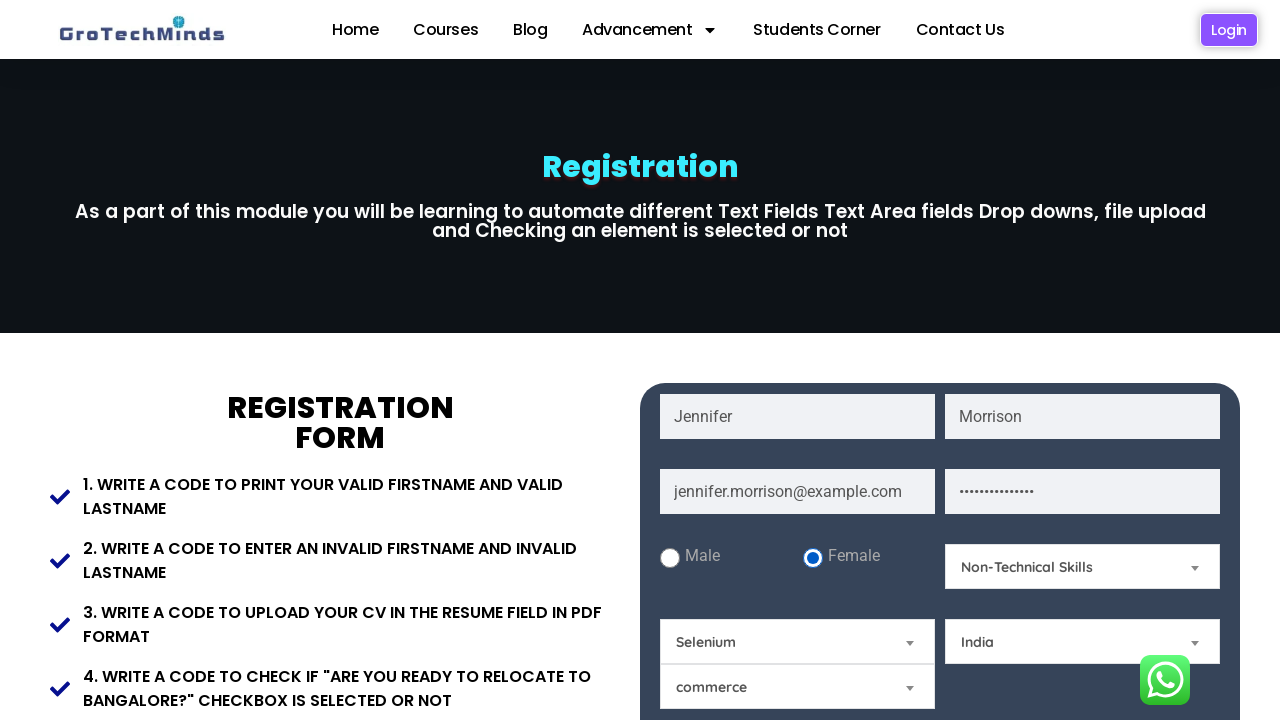

Filled present address with '123 Main Street, Building A, Floor 3' on [name='Present-Address']
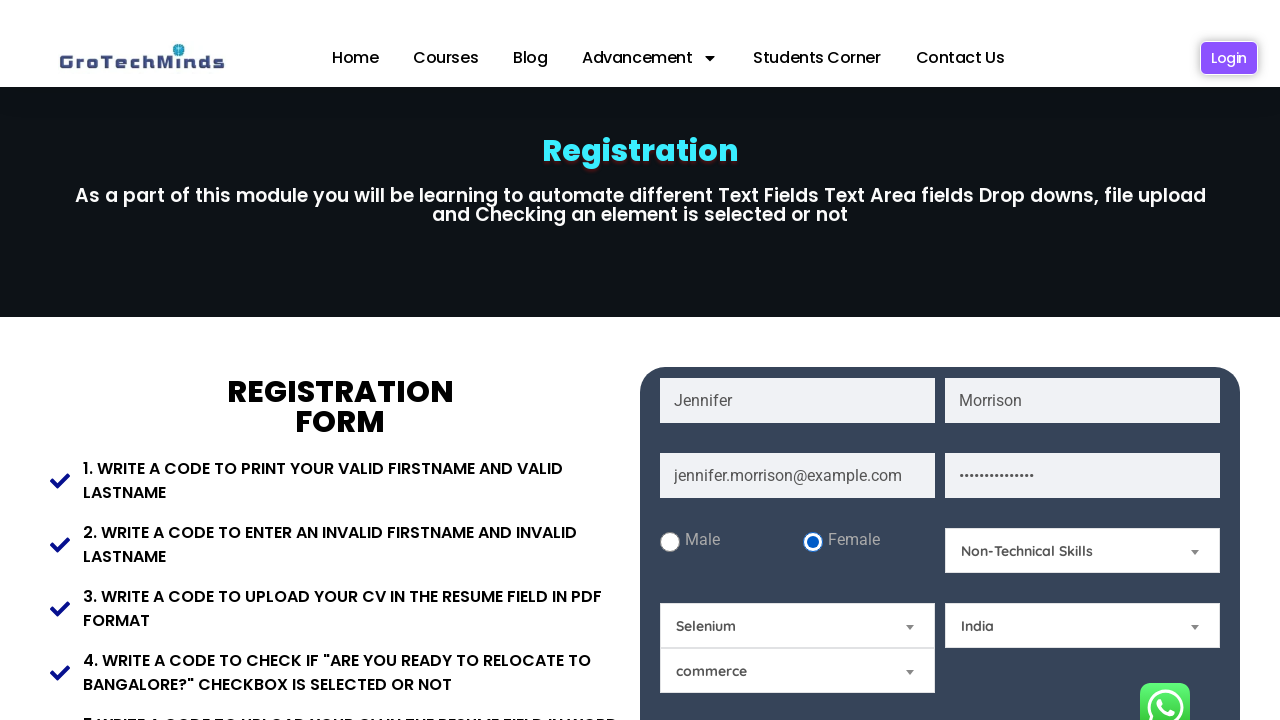

Filled permanent address with 'Same as present' on #Permanent-Address
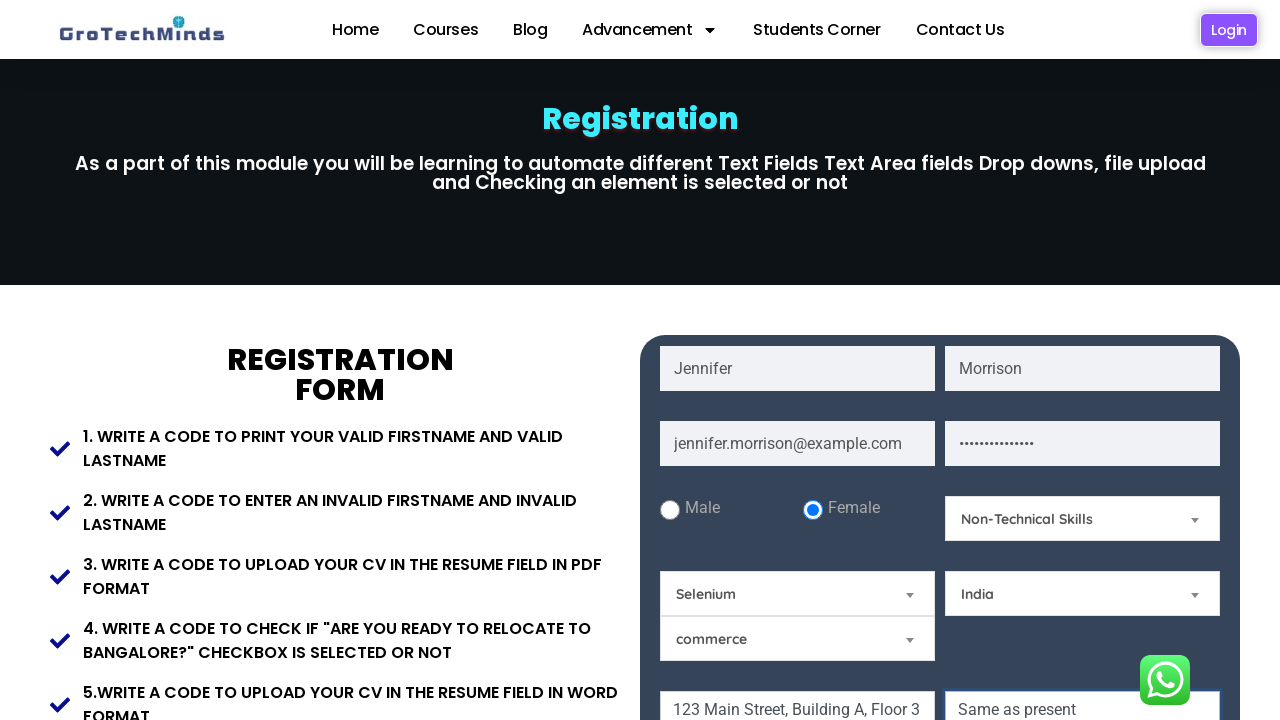

Filled pincode field with '500081' on #Pincode
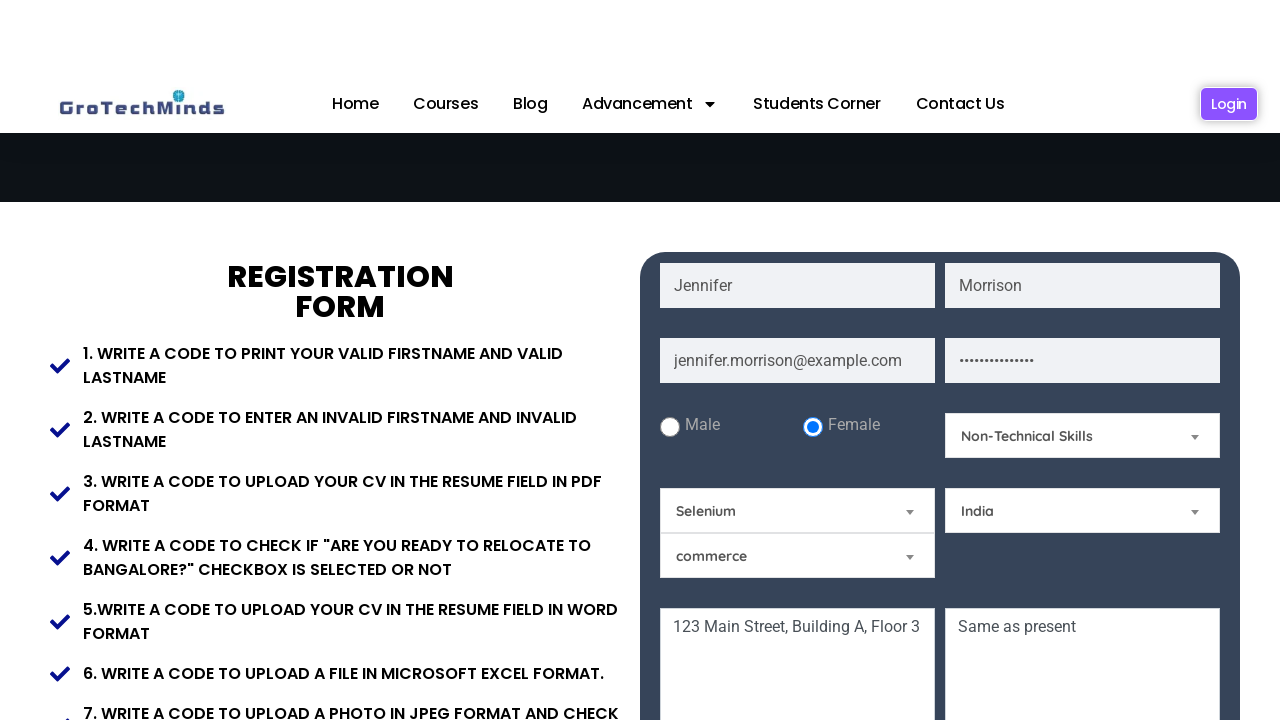

Selected 'Hindu' from religion dropdown on #Relegion
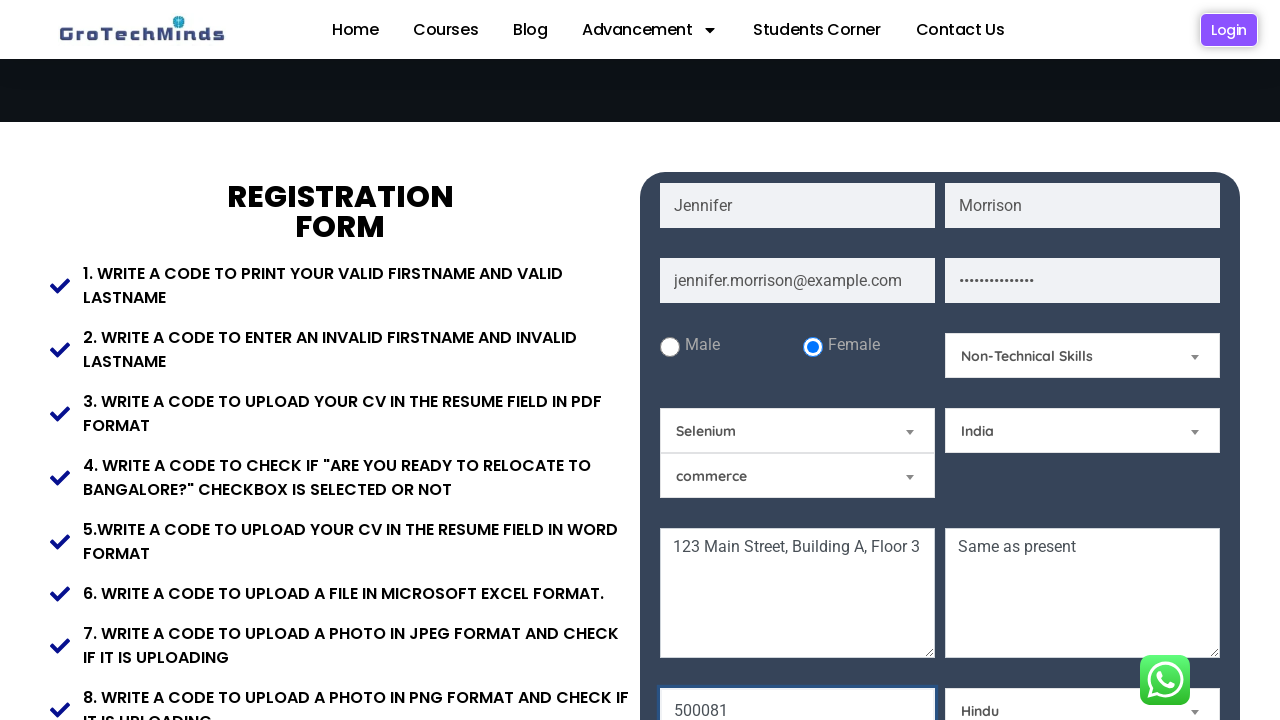

Clicked relocate checkbox at (975, 360) on #relocate
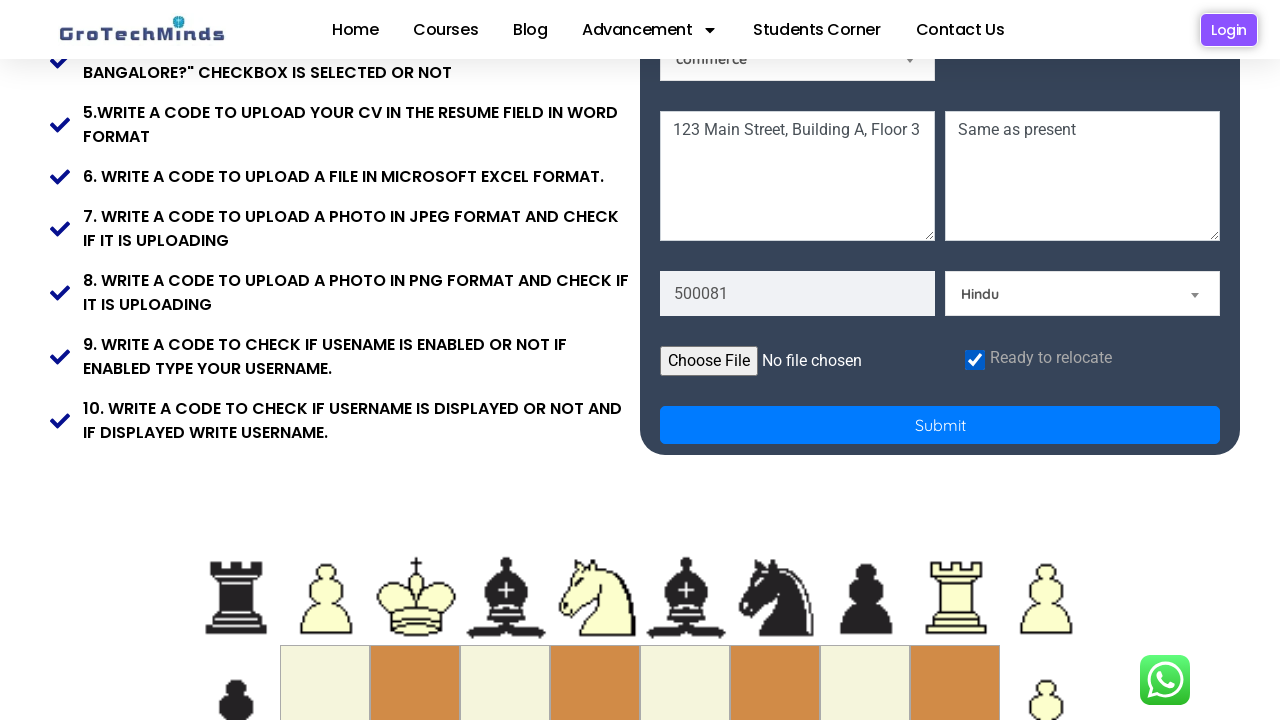

Clicked submit button to complete registration form at (940, 425) on [name='Submit']
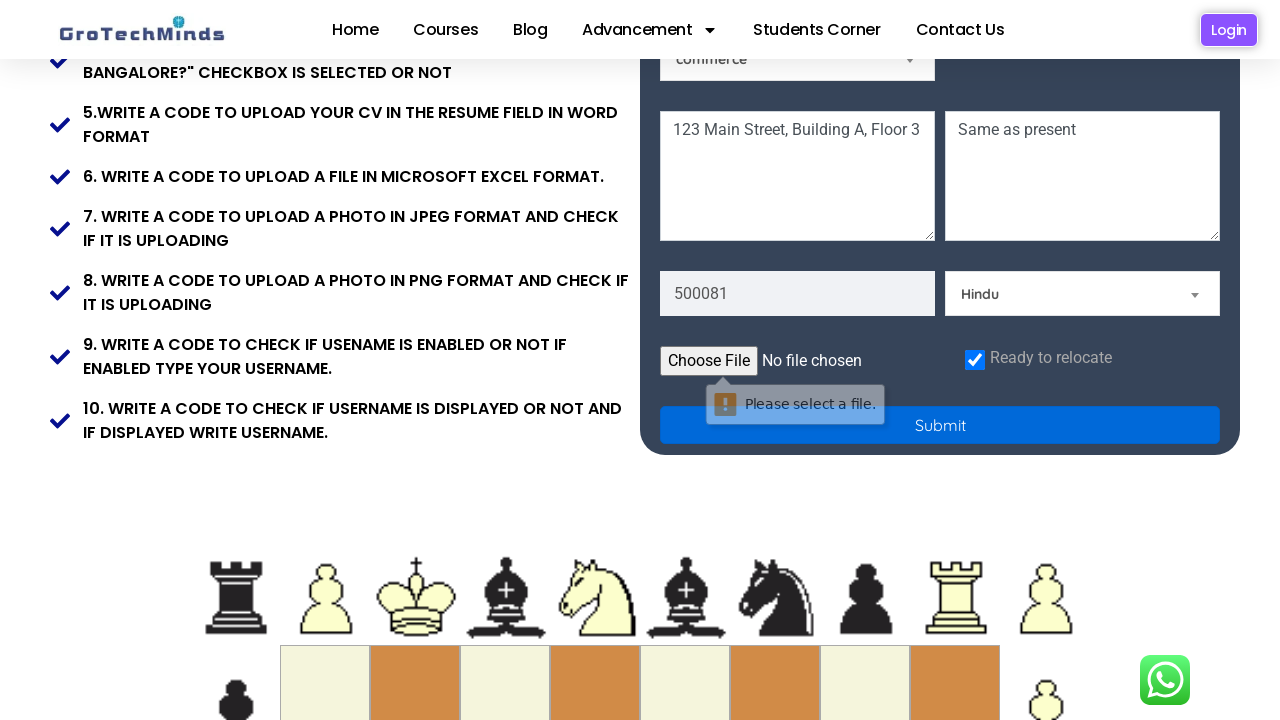

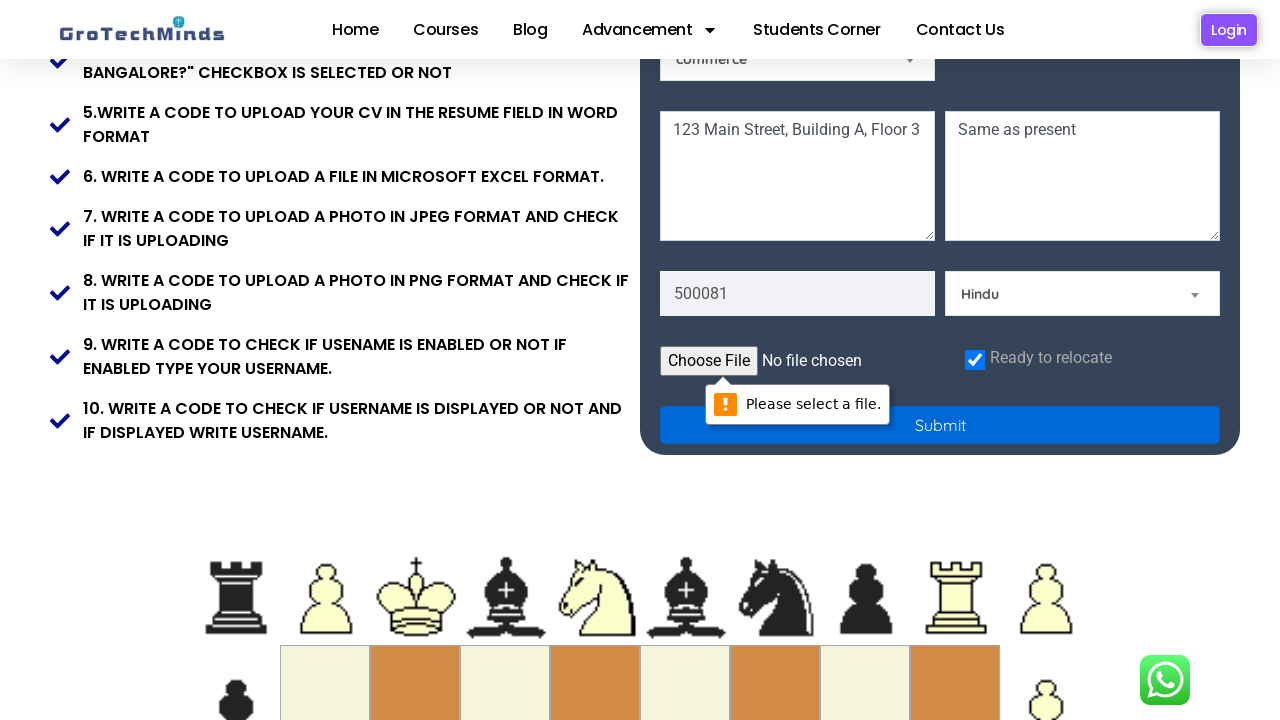